Navigates to Axis Bank website and verifies the page loads by checking the title and URL

Starting URL: https://www.axisbank.com

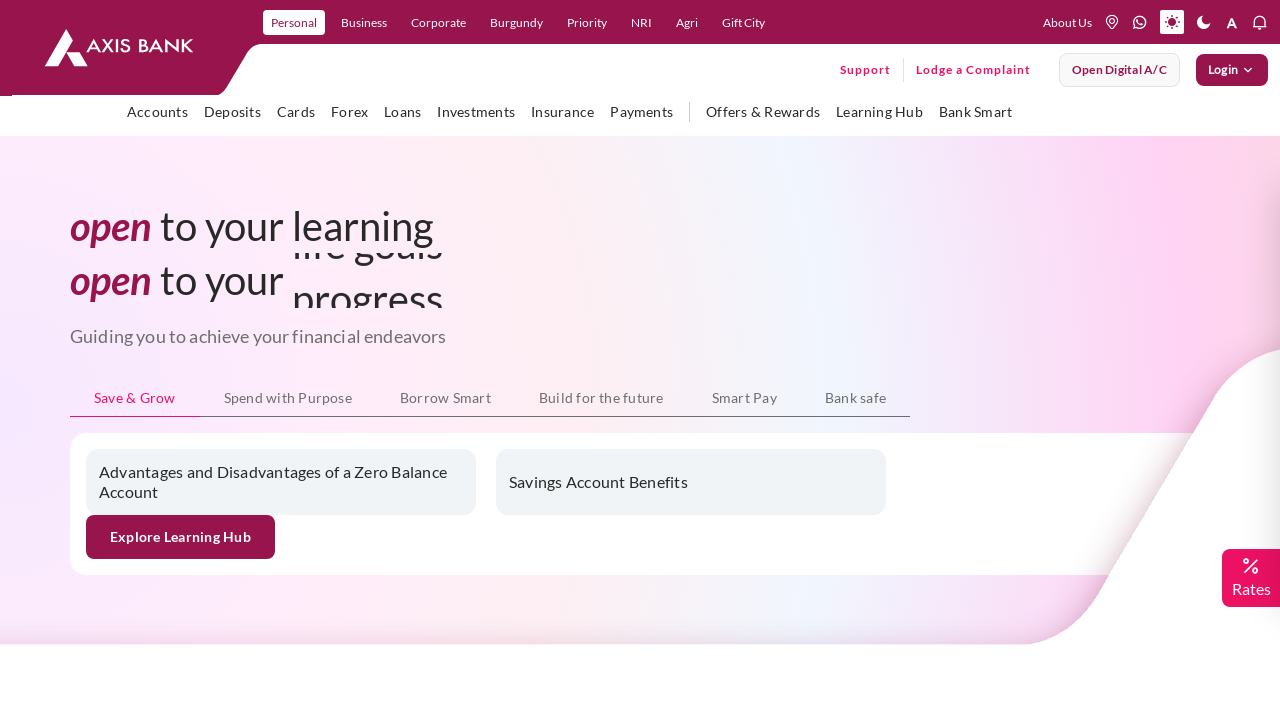

Waited for page to reach networkidle state
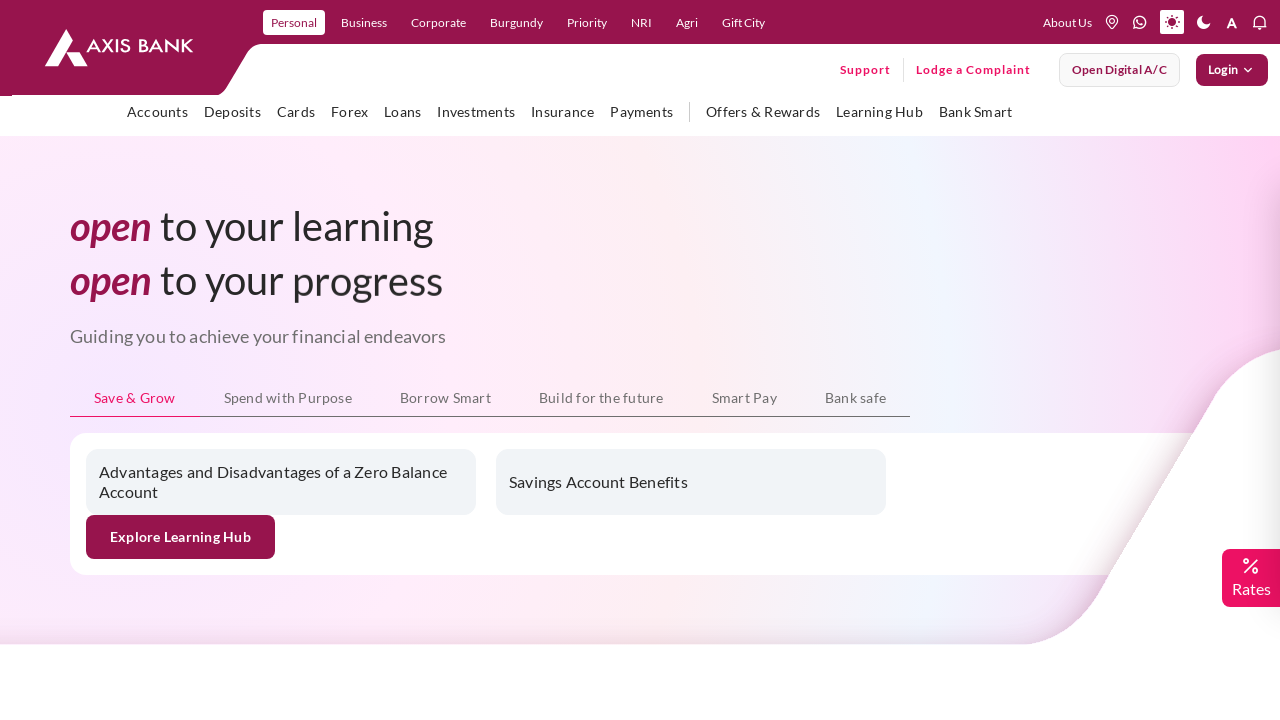

Retrieved page title: Personal Banking | Internet Banking | Corporate, NRI Banking Services Online - Axis Bank
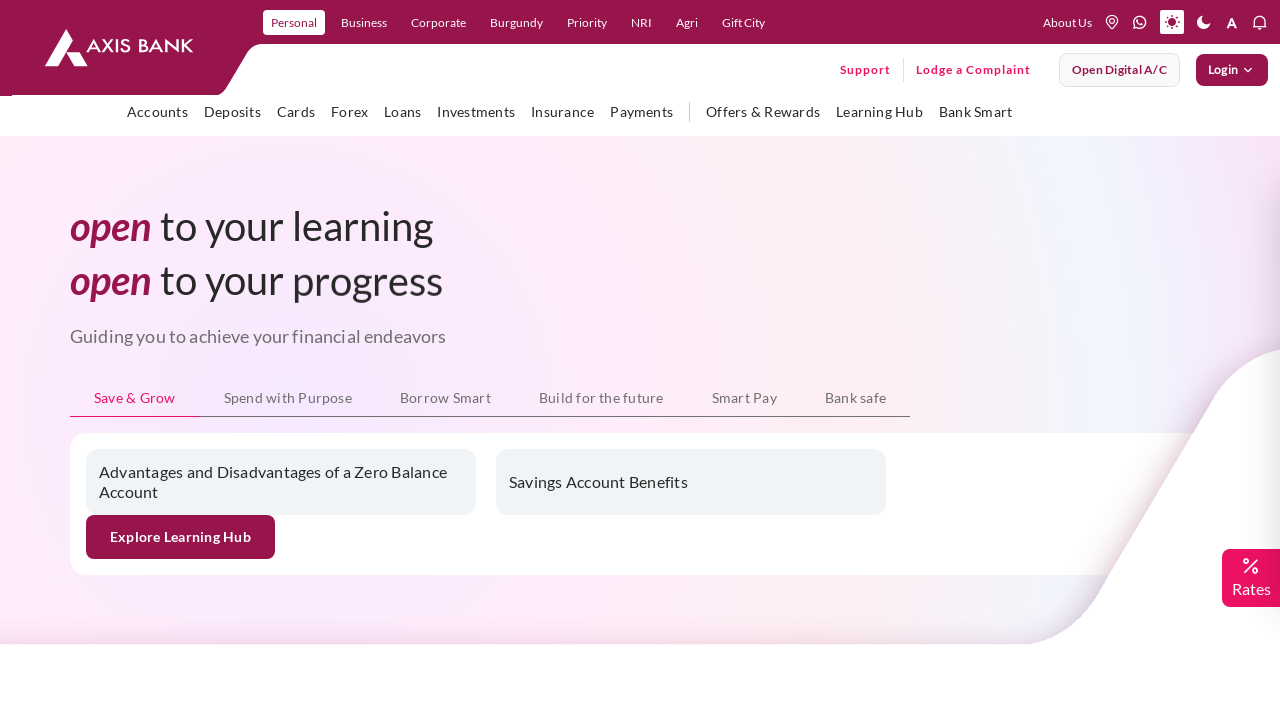

Retrieved current URL: https://www.axis.bank.in/
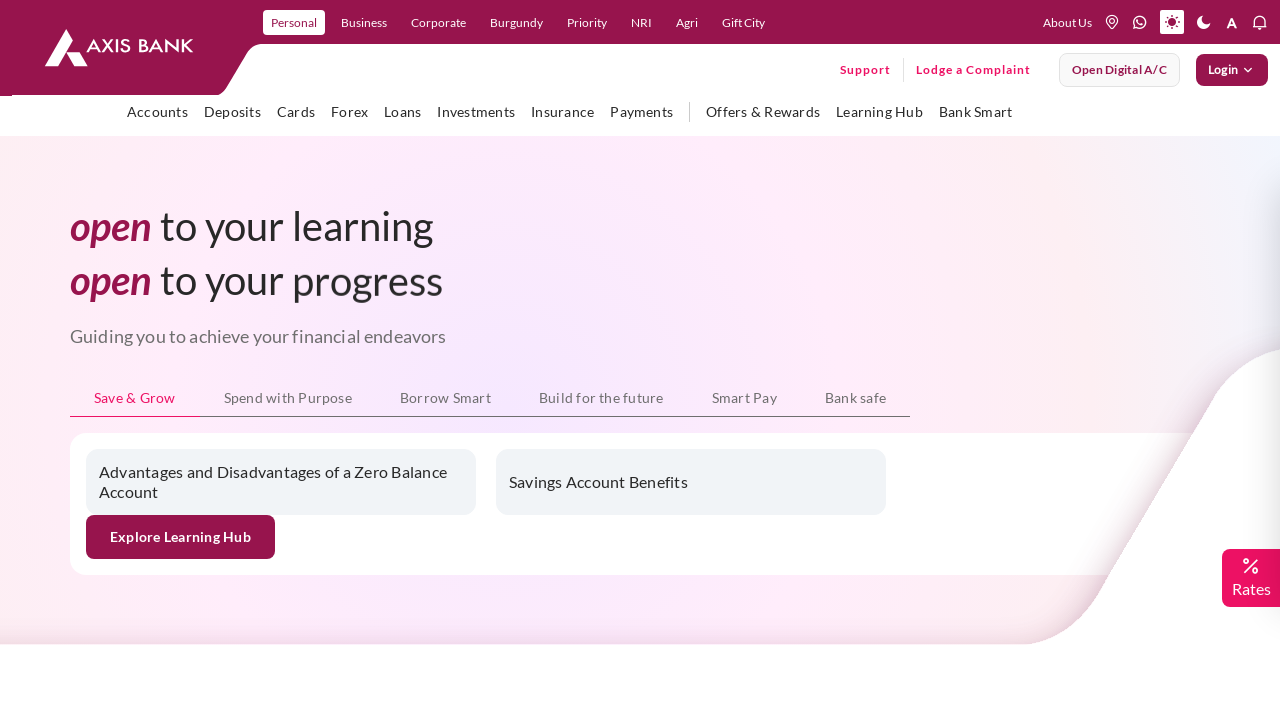

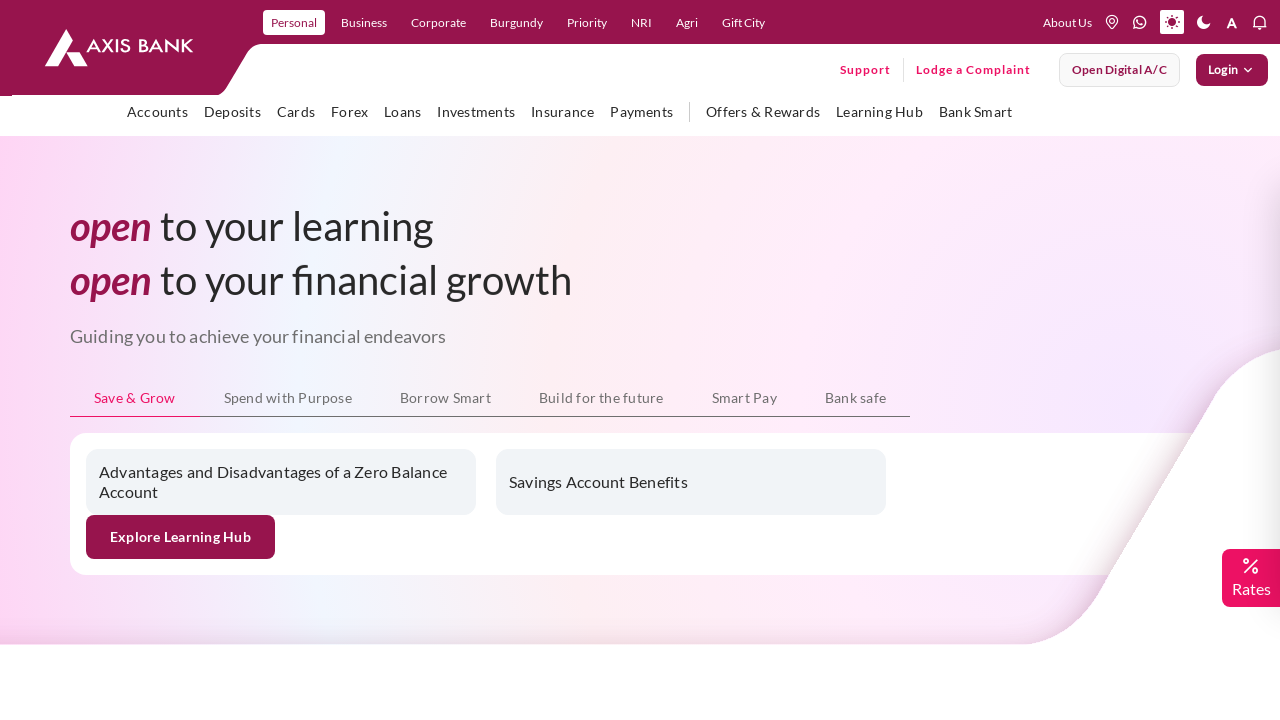